Opens a new tab by clicking a link, extracts email text from the new page, and fills the username field with the extracted domain

Starting URL: https://rahulshettyacademy.com/loginpagePractise/

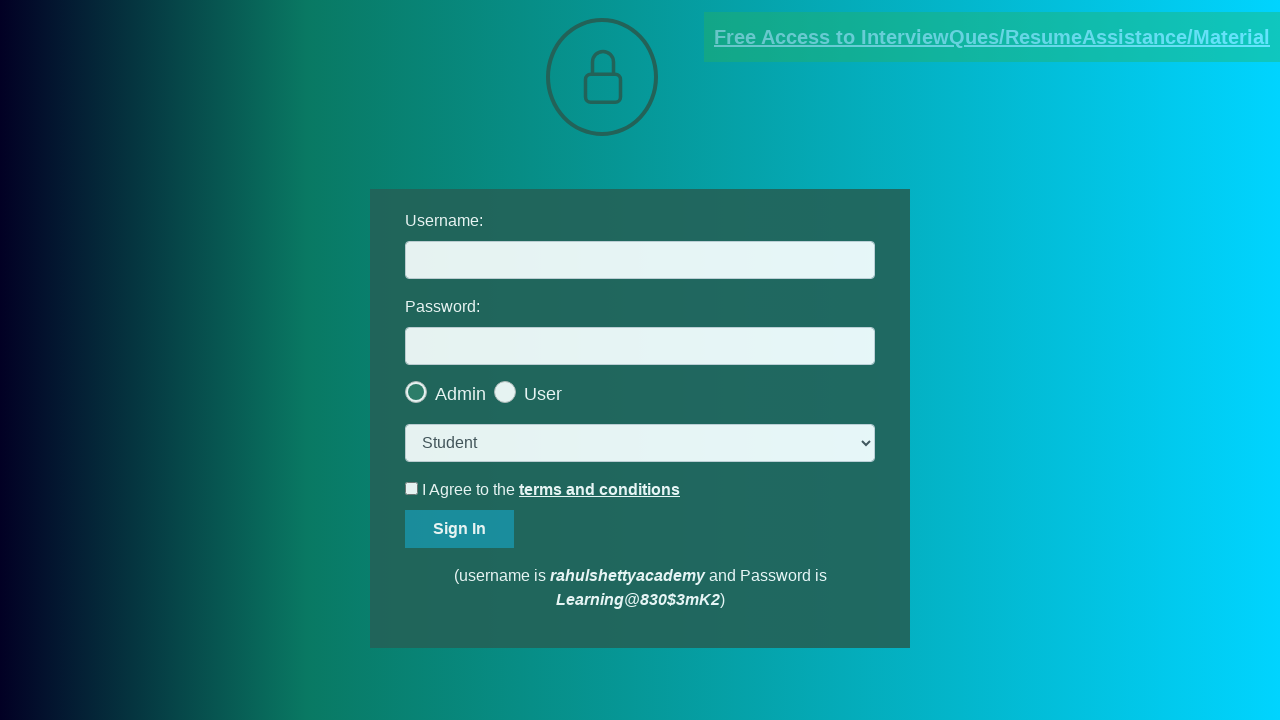

Clicked documents-request link and new page opened at (992, 37) on [href*="documents-request"]
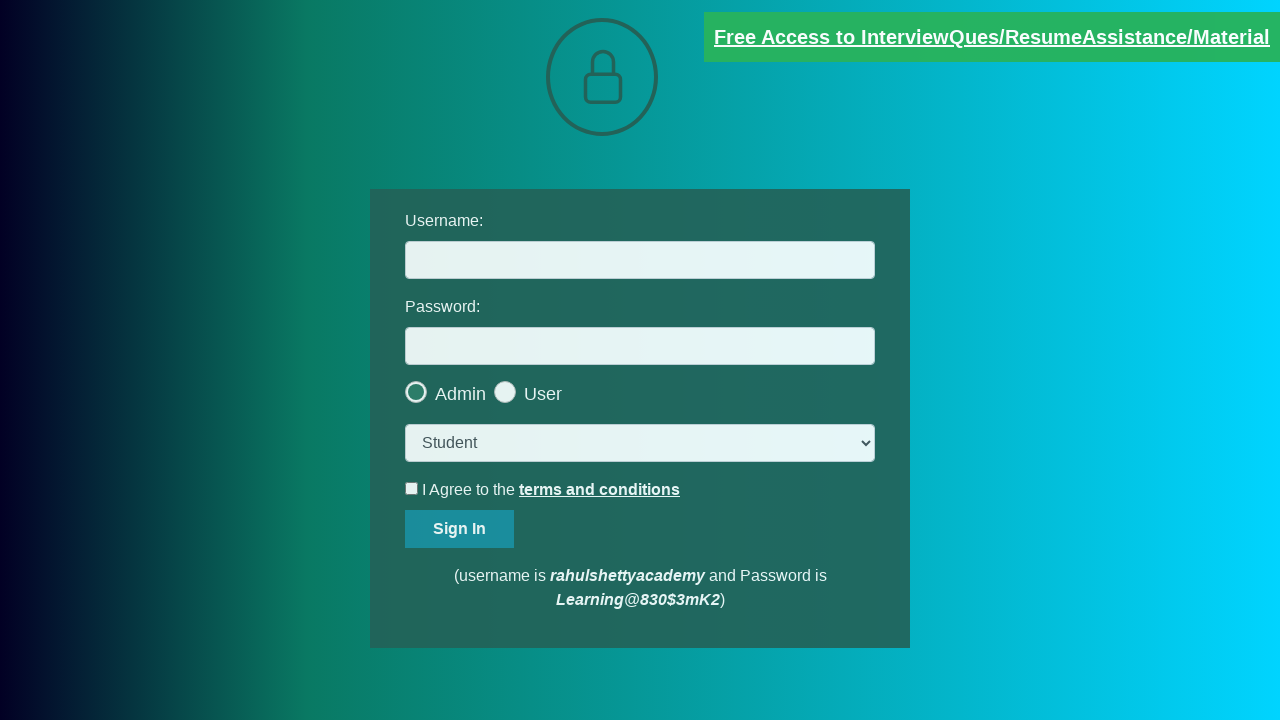

New page loaded completely
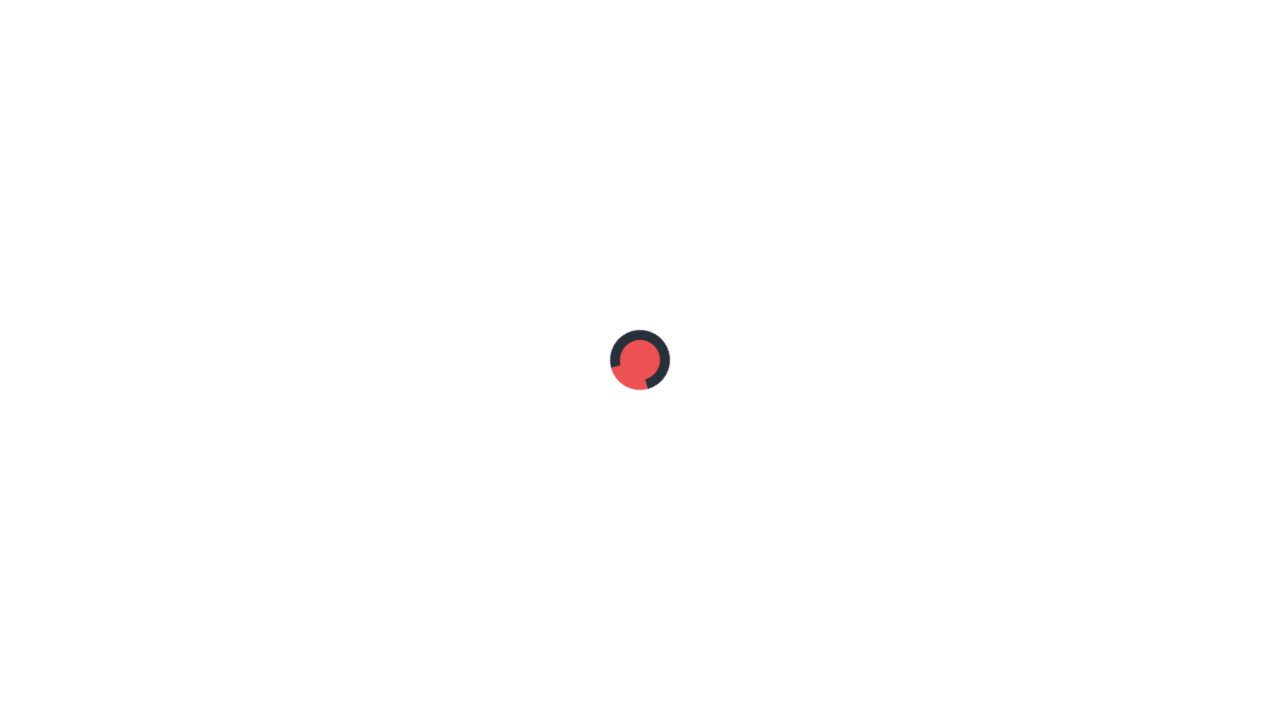

Extracted email text: mentor@rahulshettyacademy.com
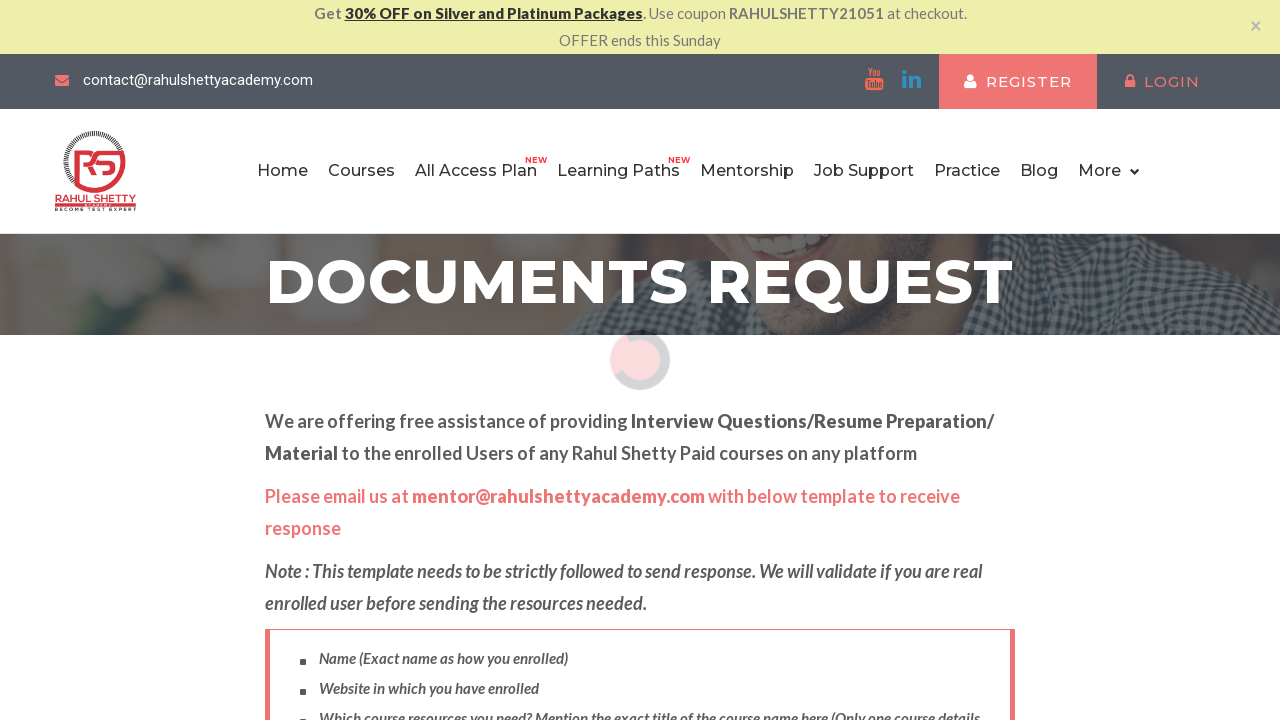

Extracted domain from email: rahulshettyacademy.com
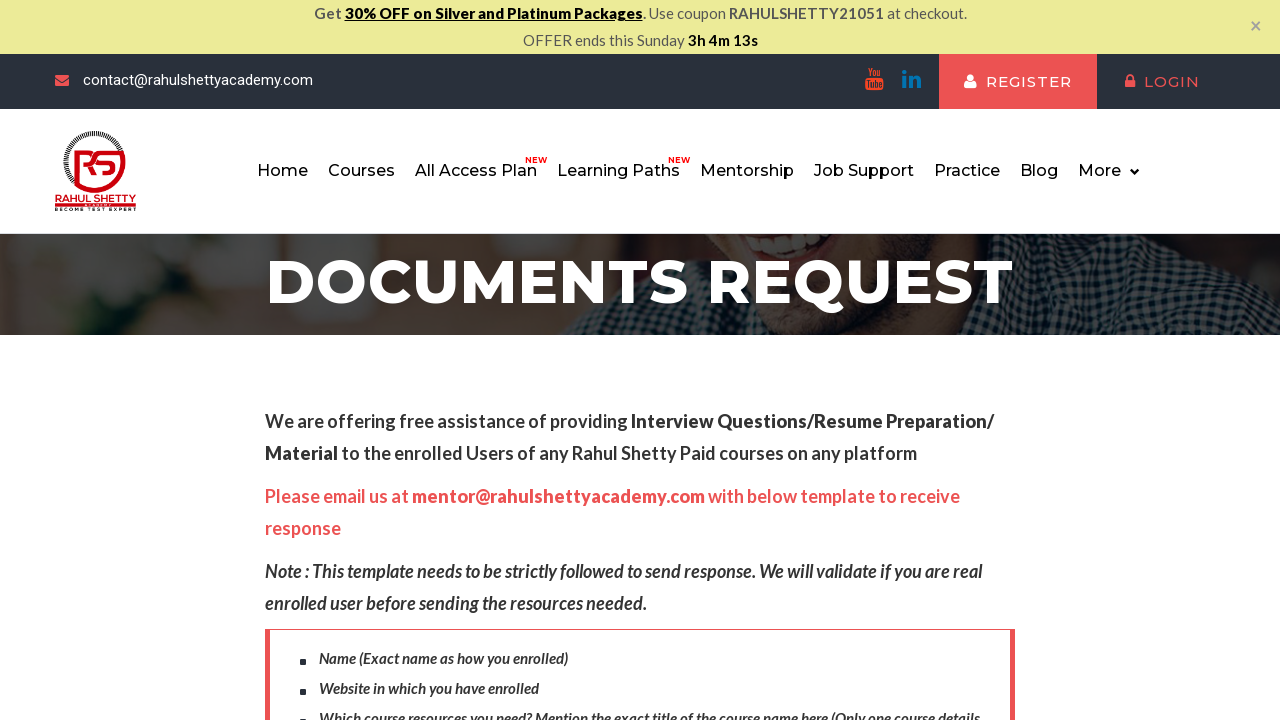

Filled username field with extracted domain: rahulshettyacademy.com on #username
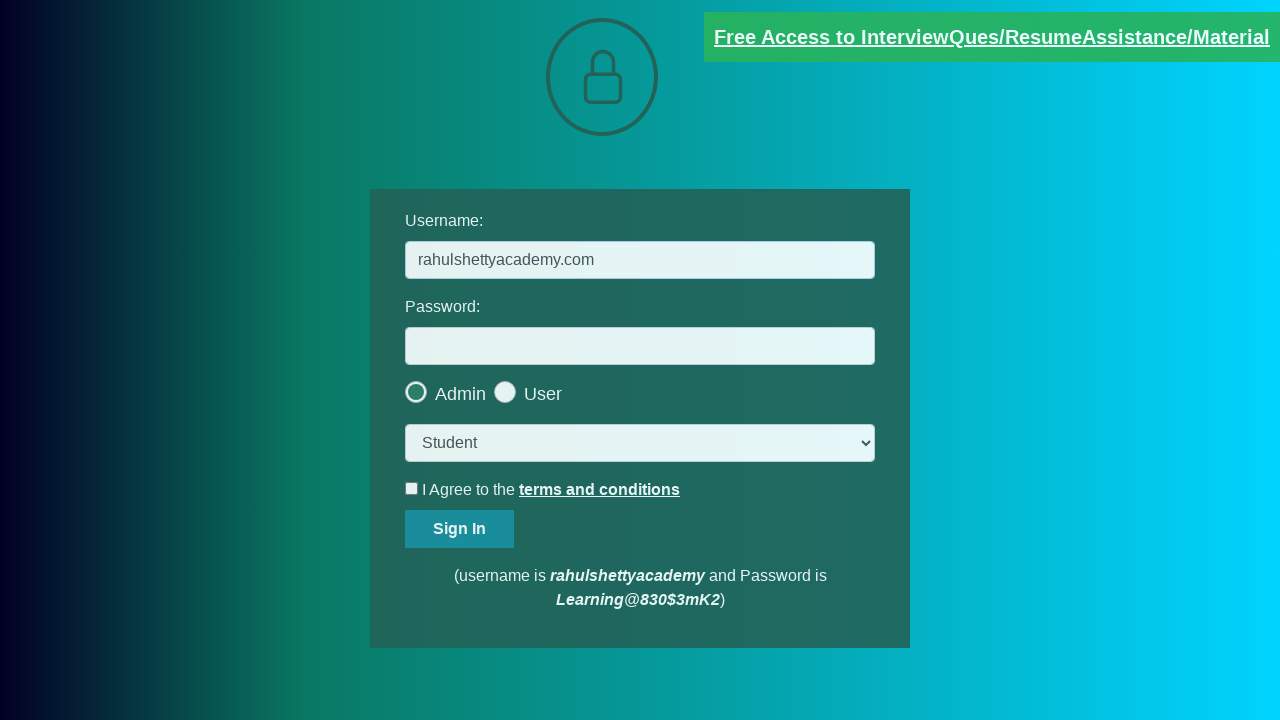

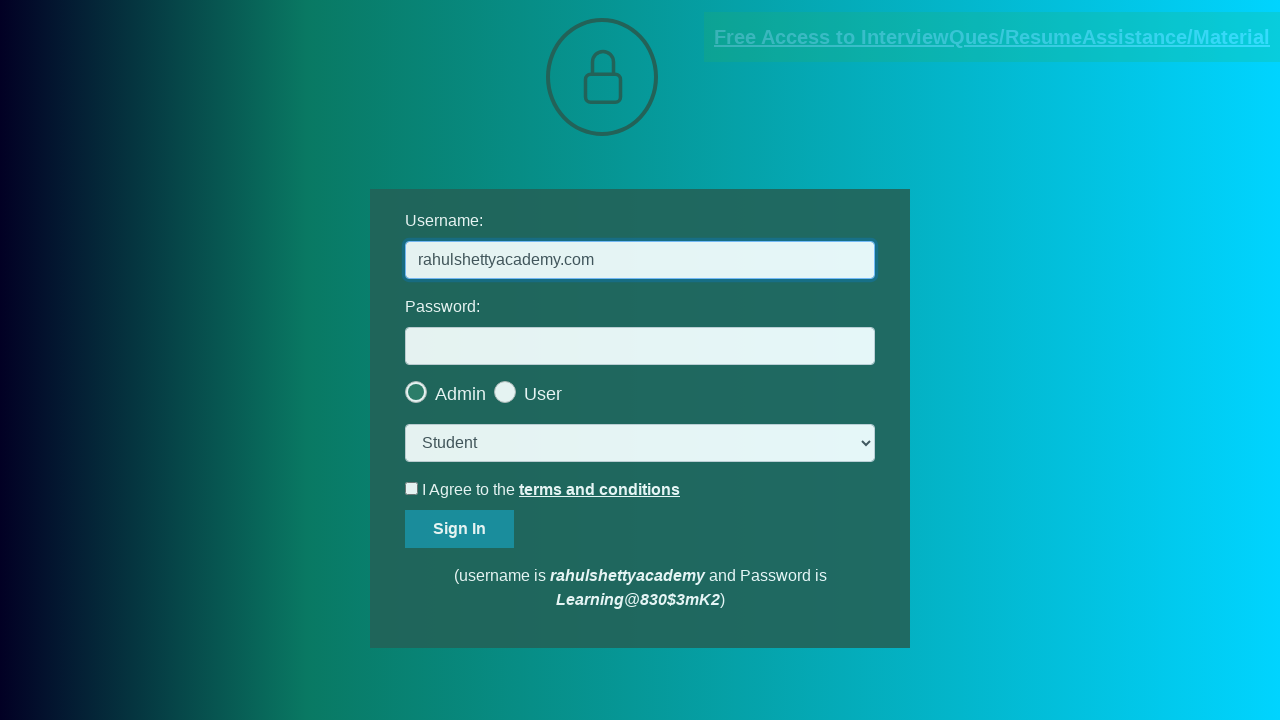